Tests e-commerce checkout validation by attempting to pay with invalid/empty payment details and verifying error messages are displayed

Starting URL: https://shopdemo.e-junkie.com/

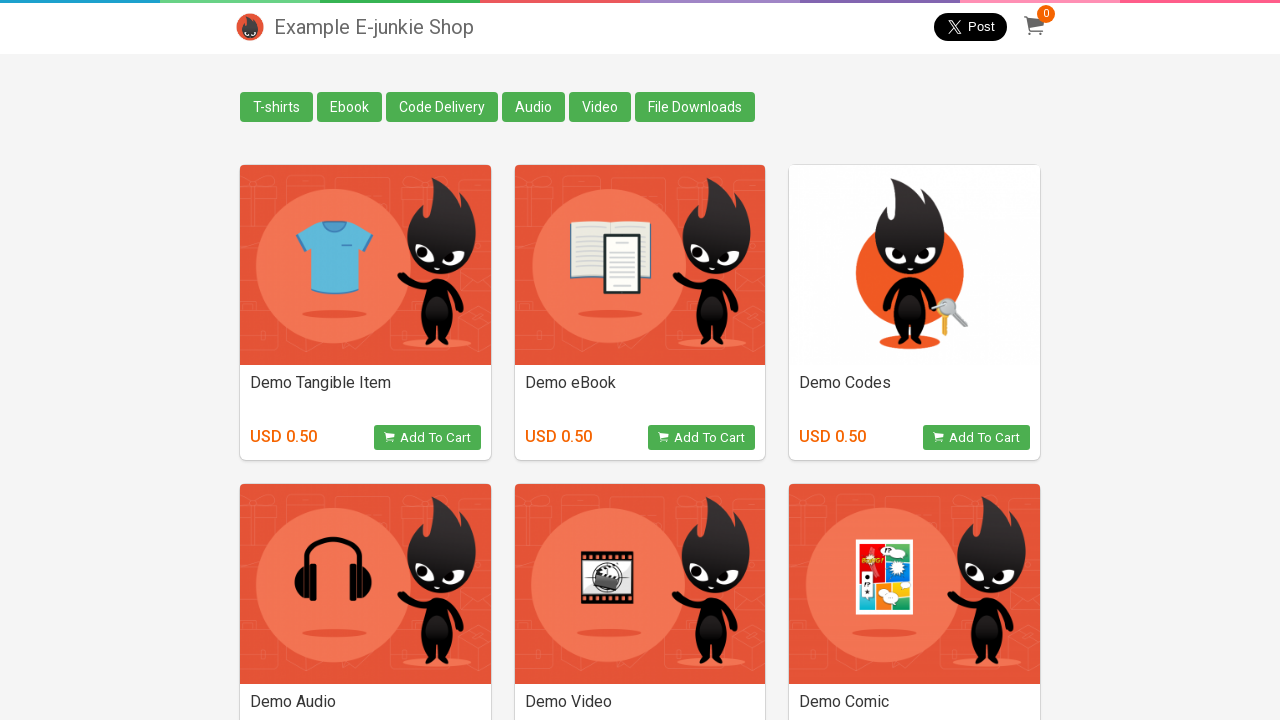

Clicked 'Add to Cart' button for second product at (702, 438) on (//button[@class='view_product'])[2]
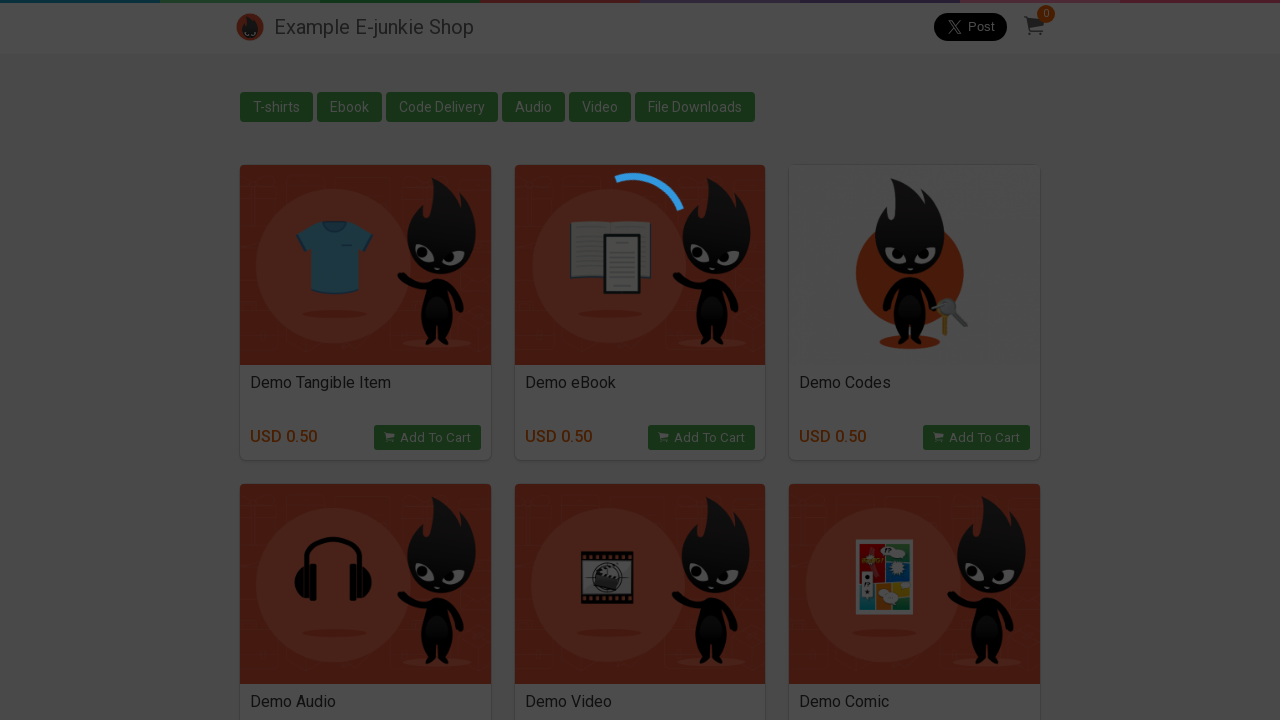

Checkout iframe loaded
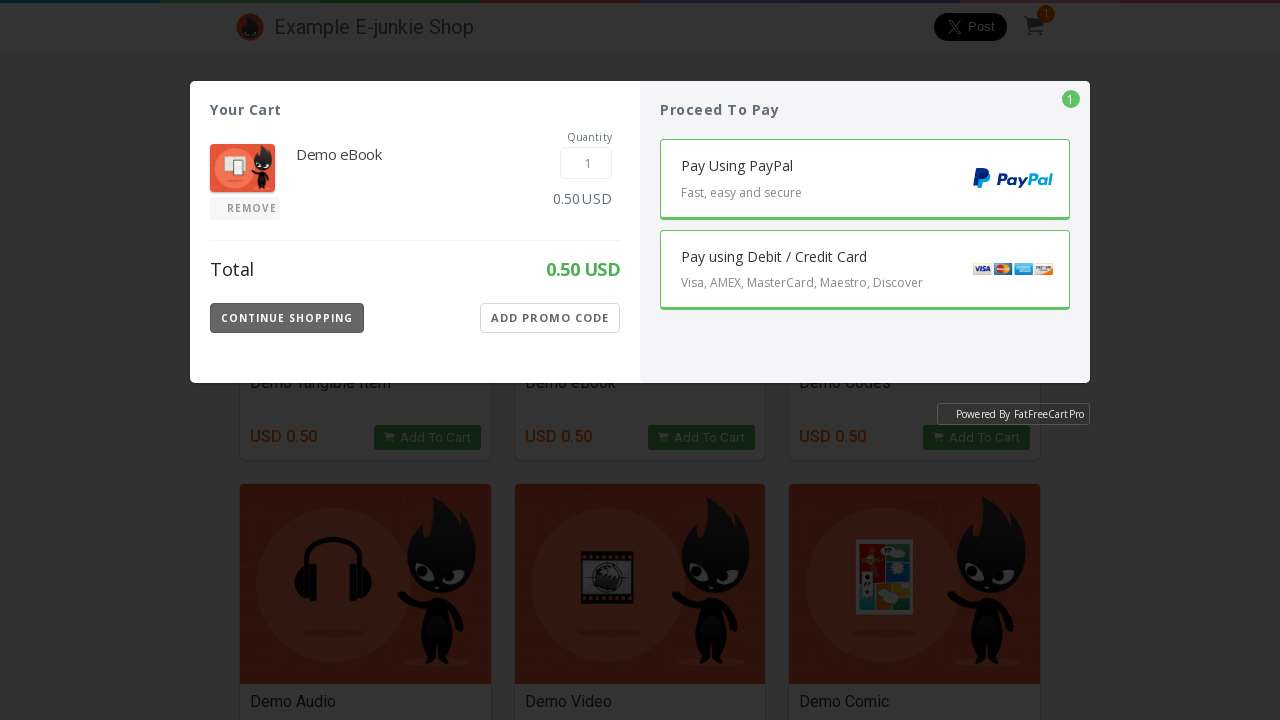

Switched to checkout iframe content
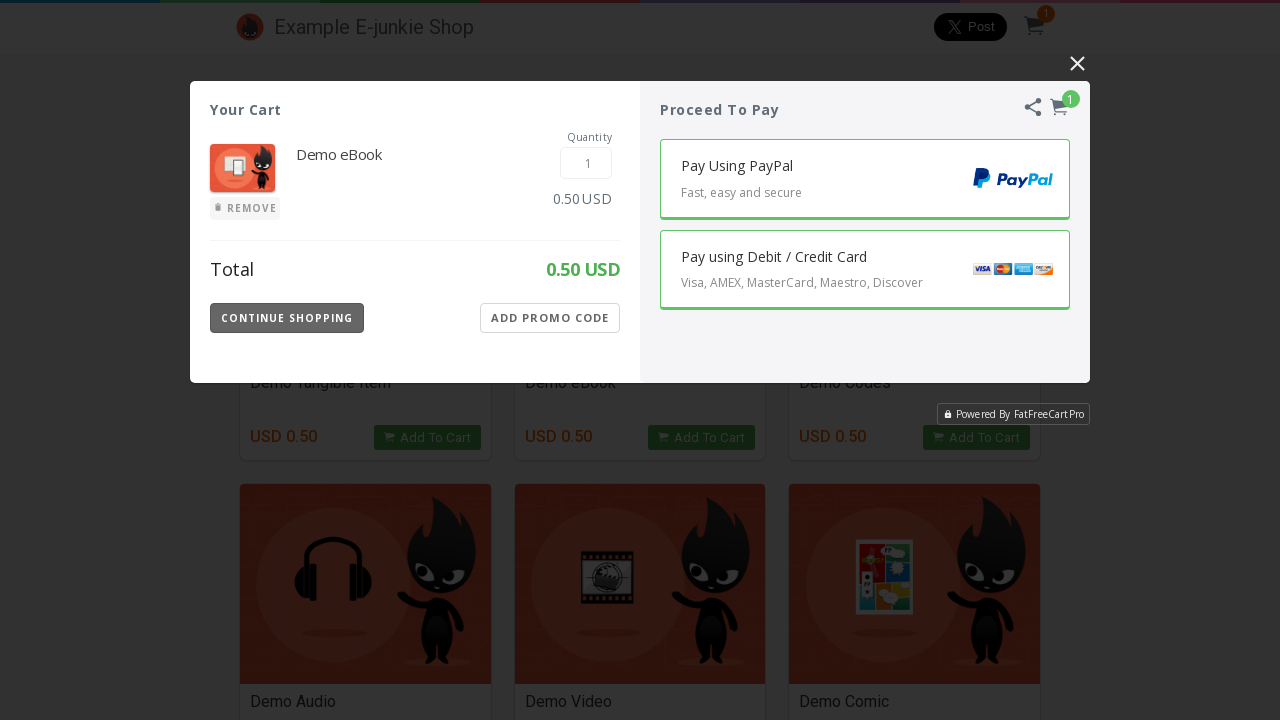

Credit Card payment button loaded
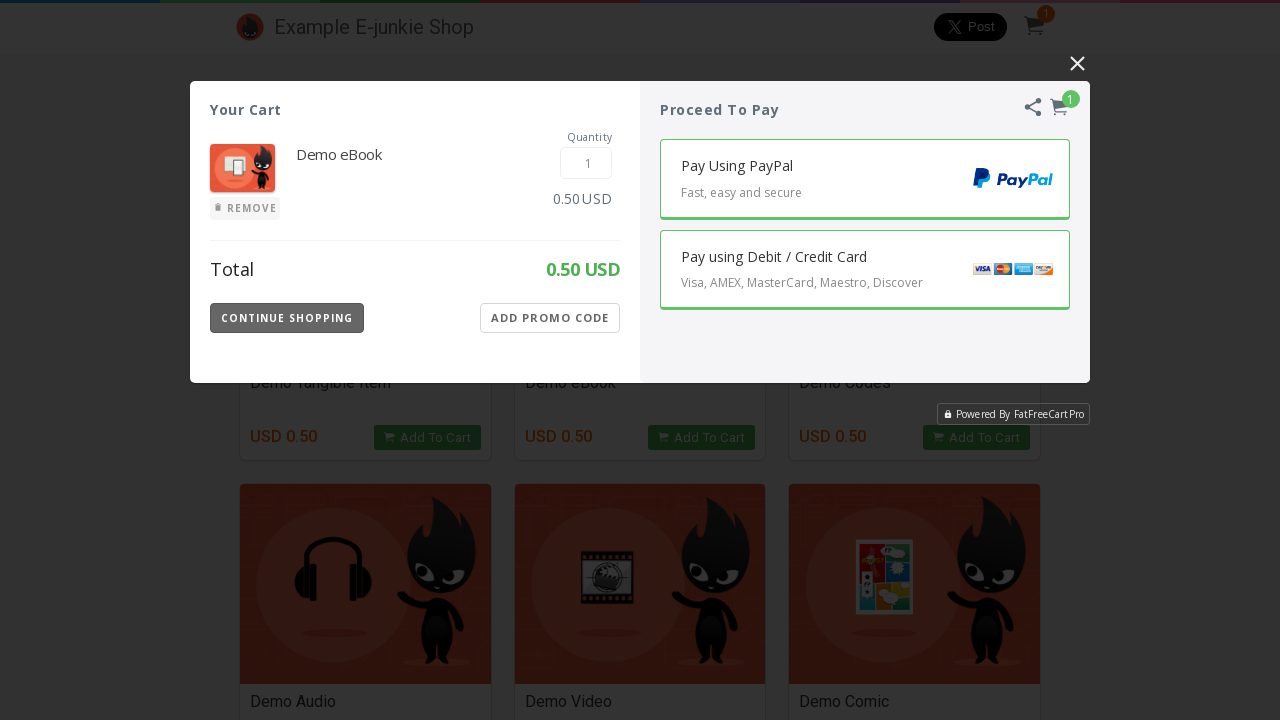

Clicked Debit/Credit Card payment option at (865, 270) on button[class='Payment-Button CC']
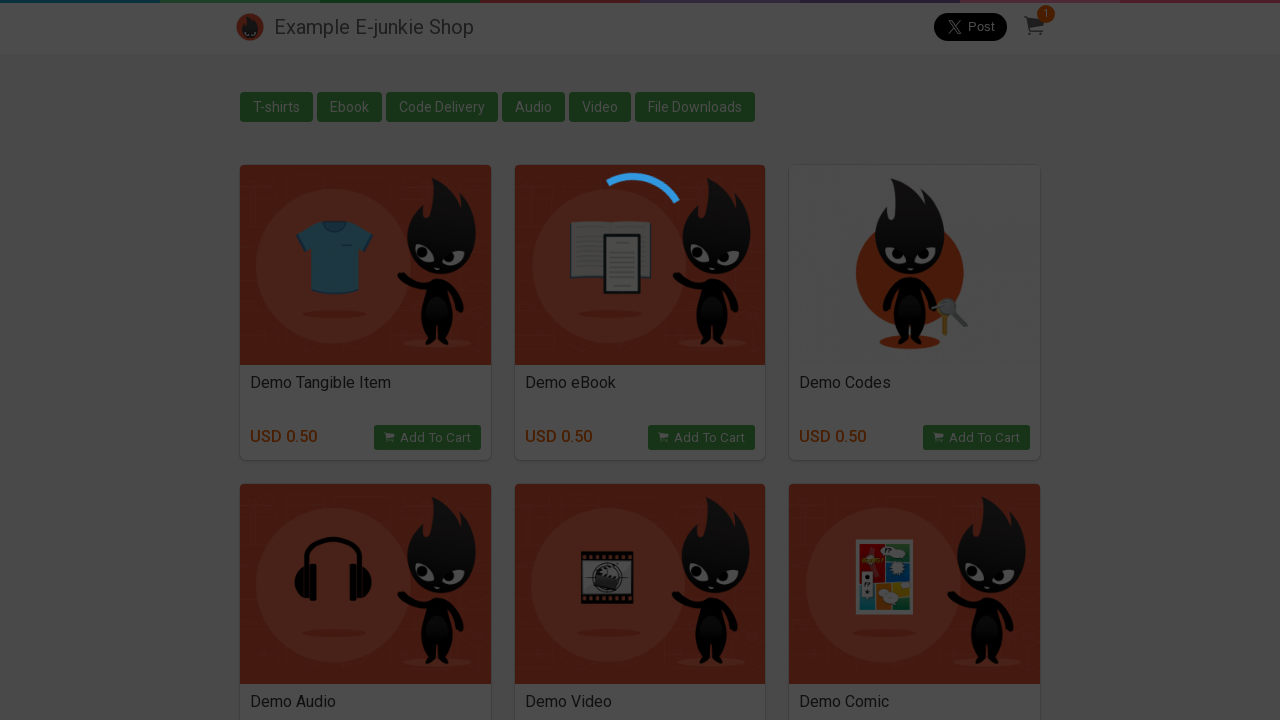

Pay button loaded and ready
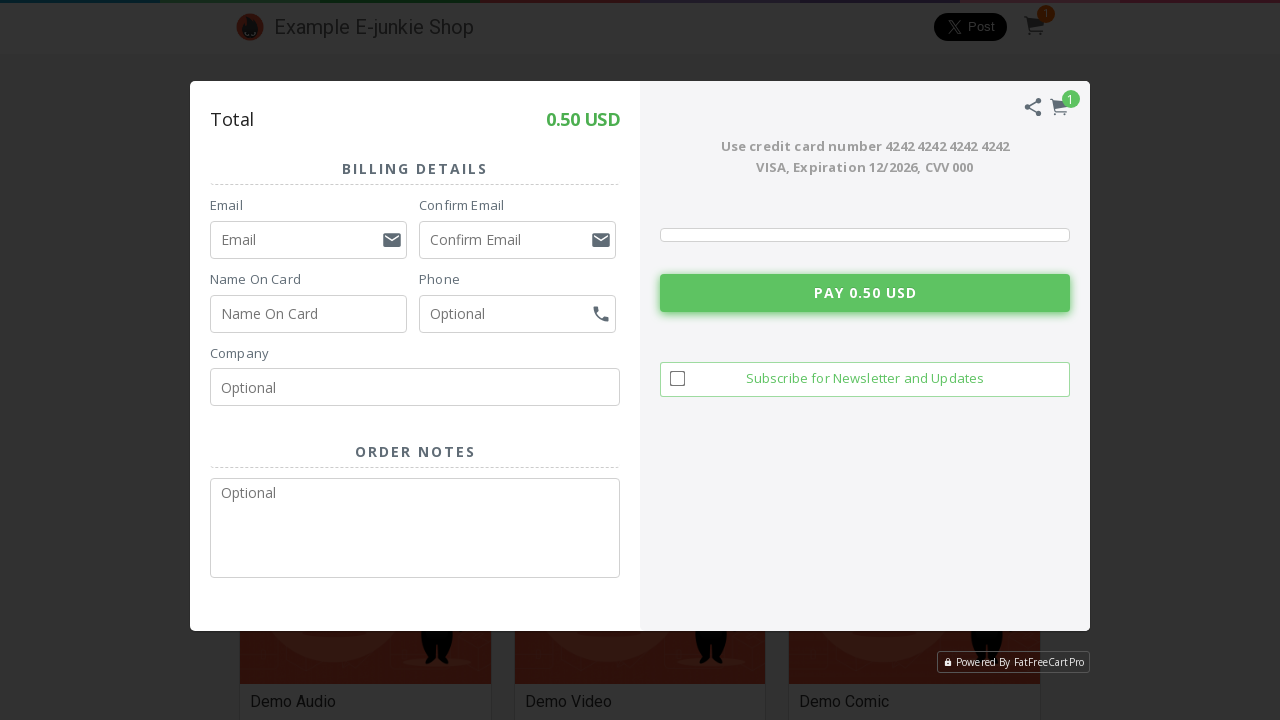

Clicked Pay button without entering payment details to trigger validation at (865, 293) on #Overlay > div > div.container.Cart > div > div.column.one-half.RightColumn > di
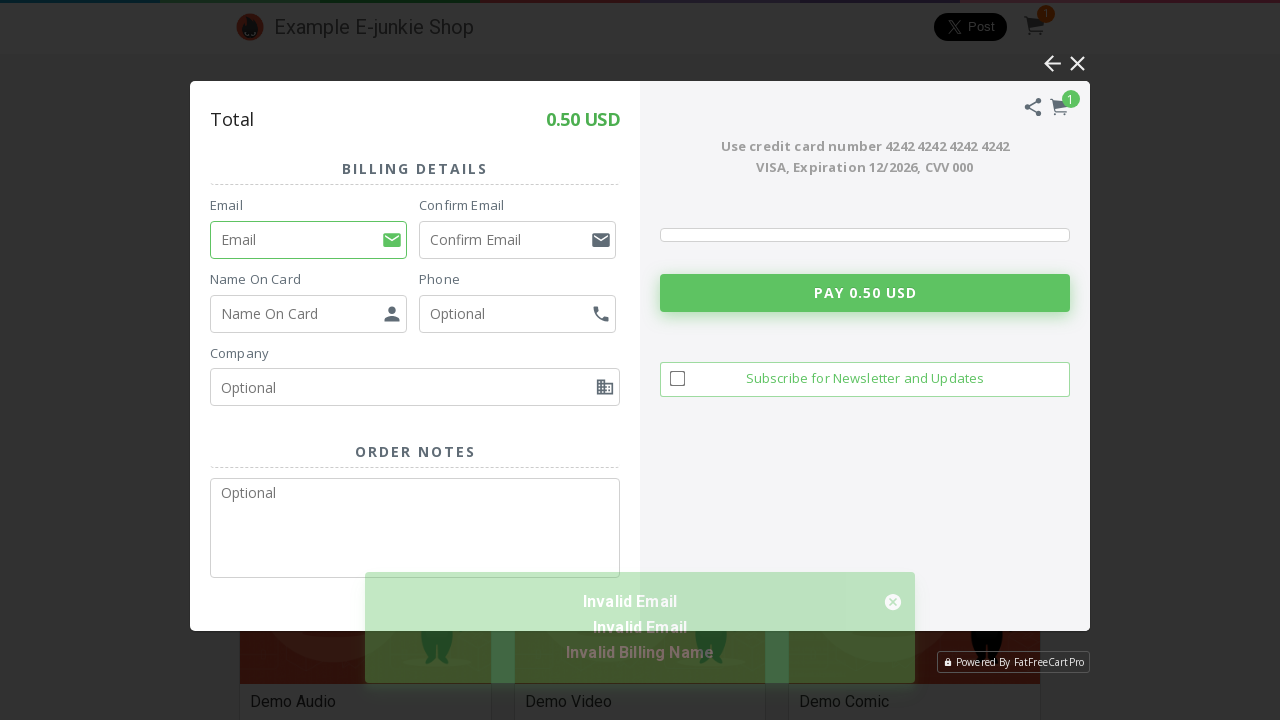

Error message appeared - payment validation failed as expected
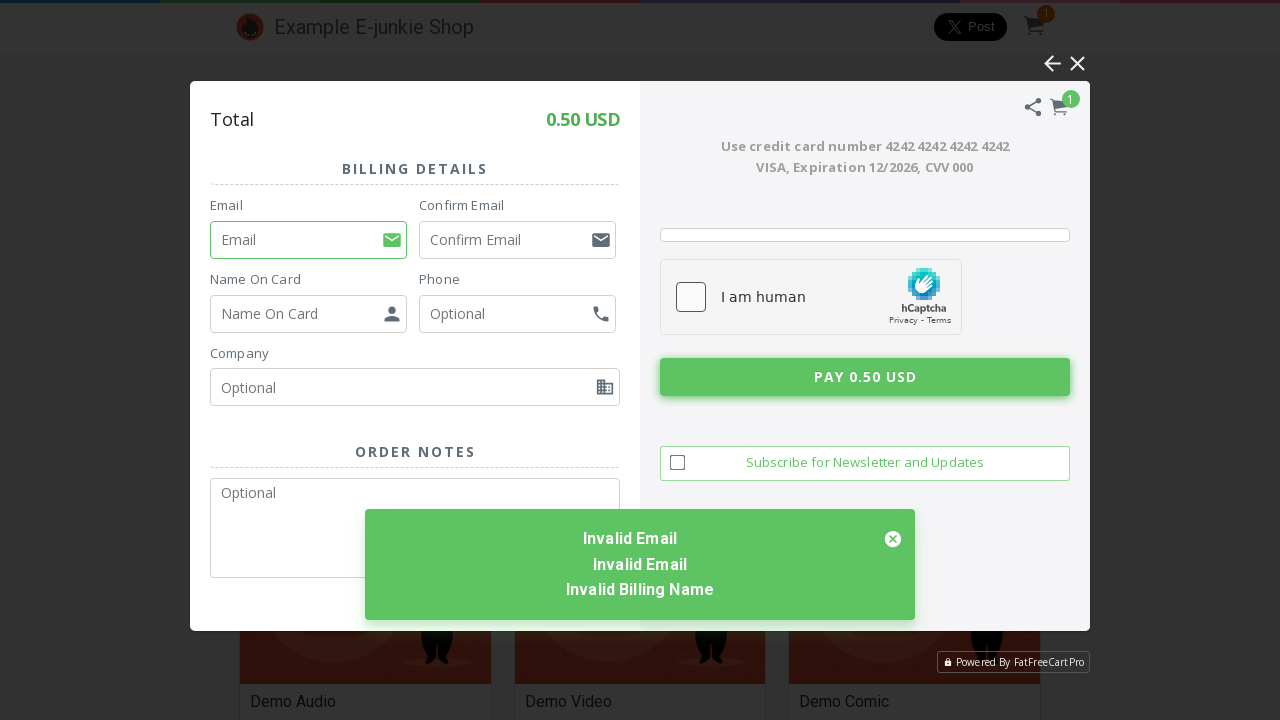

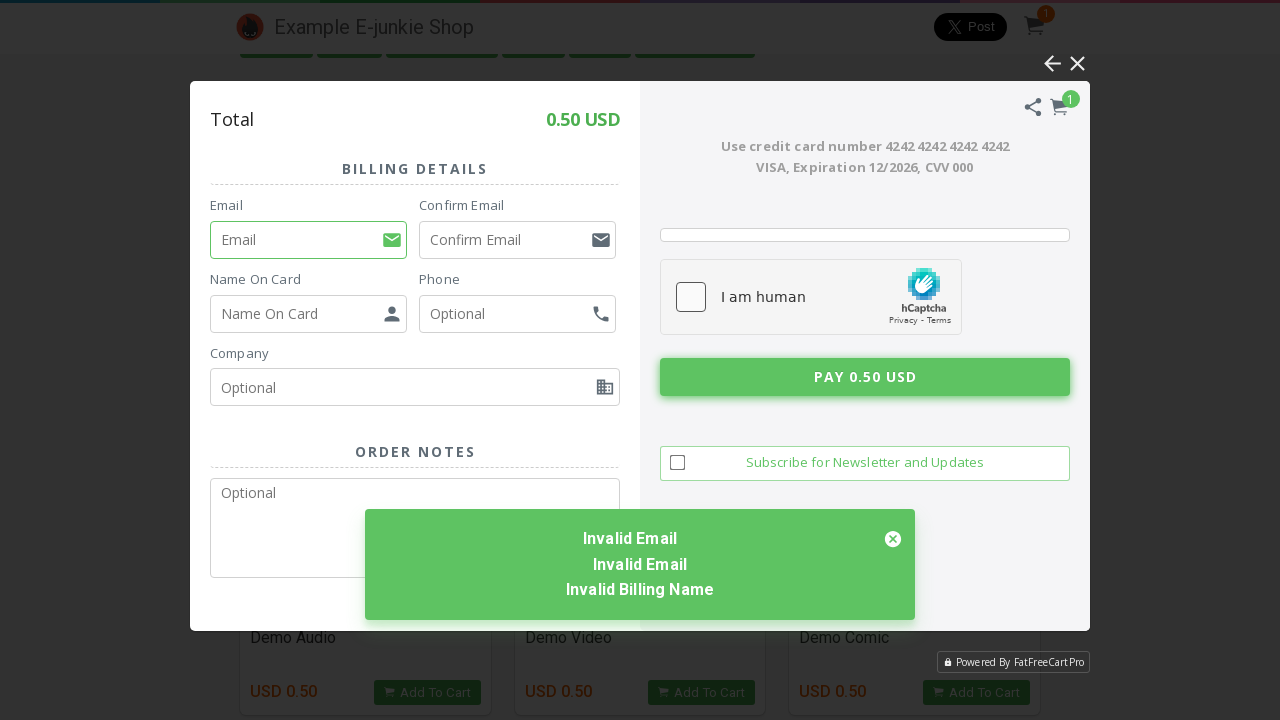